Tests file upload functionality on W3Schools by uploading a file to the file input element on their file upload tutorial page.

Starting URL: https://www.w3schools.com/howto/howto_html_file_upload_button.asp

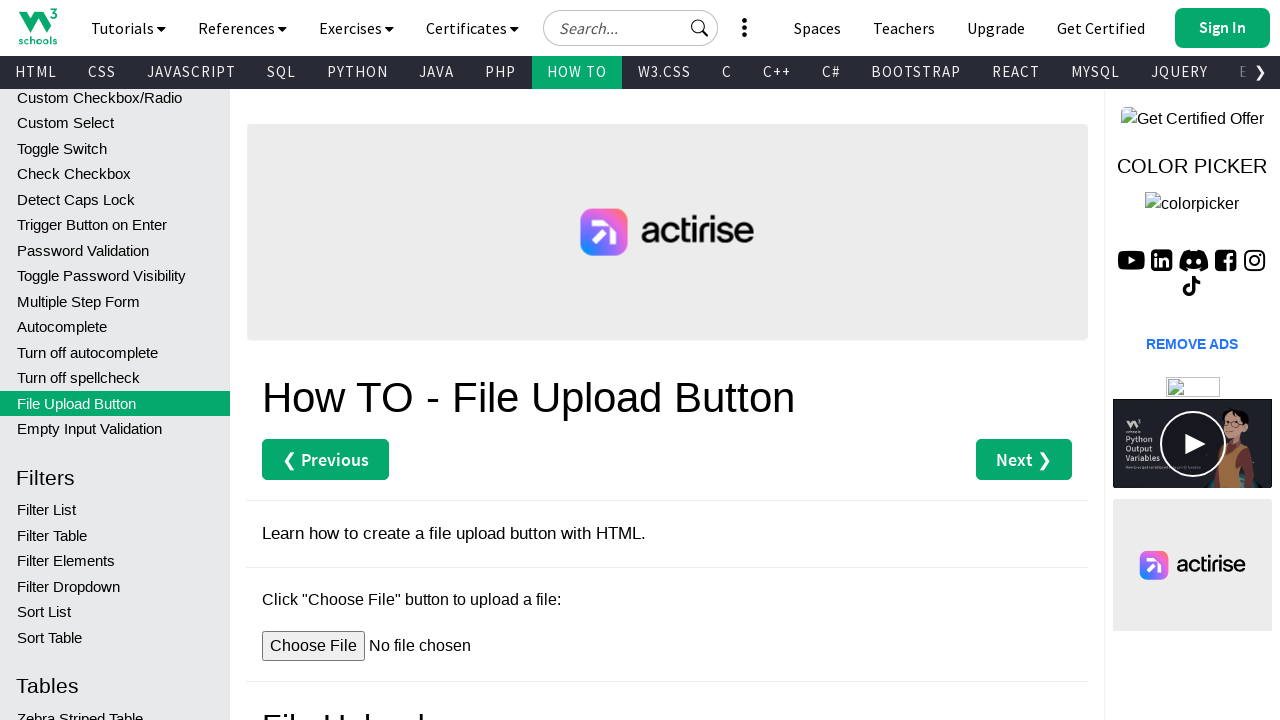

Created temporary test file for upload
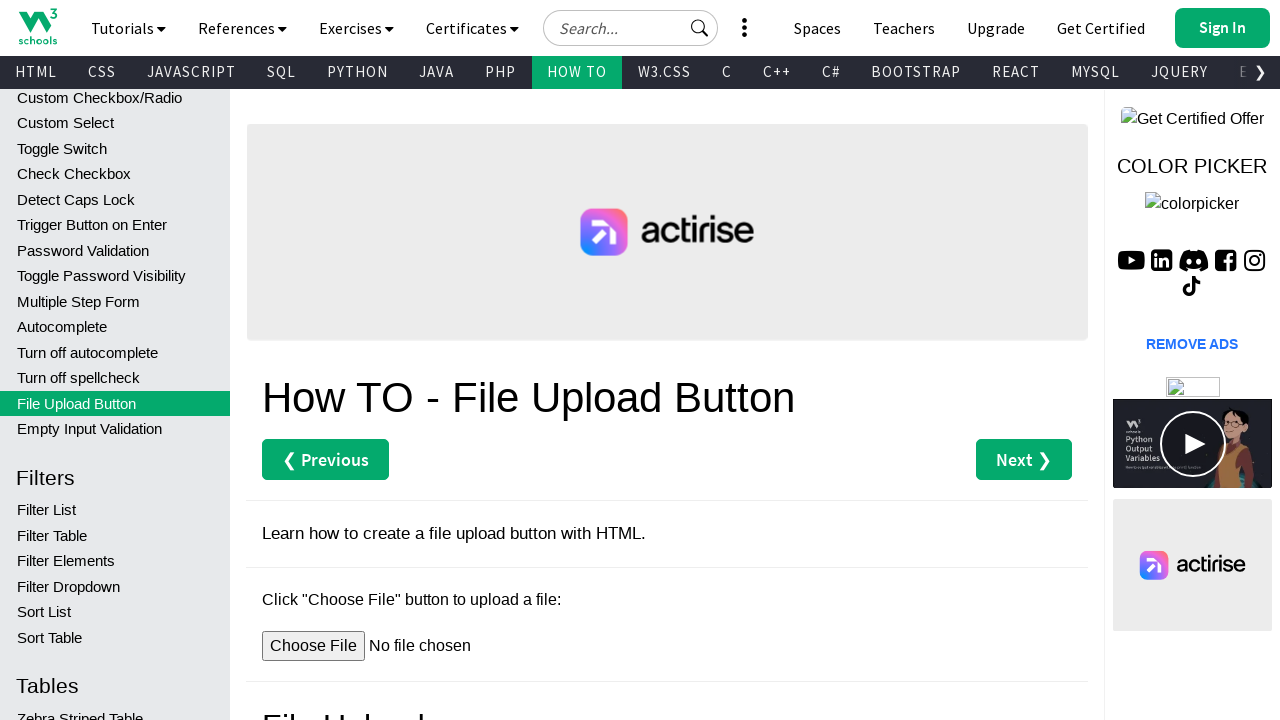

Uploaded file to #myFile input element
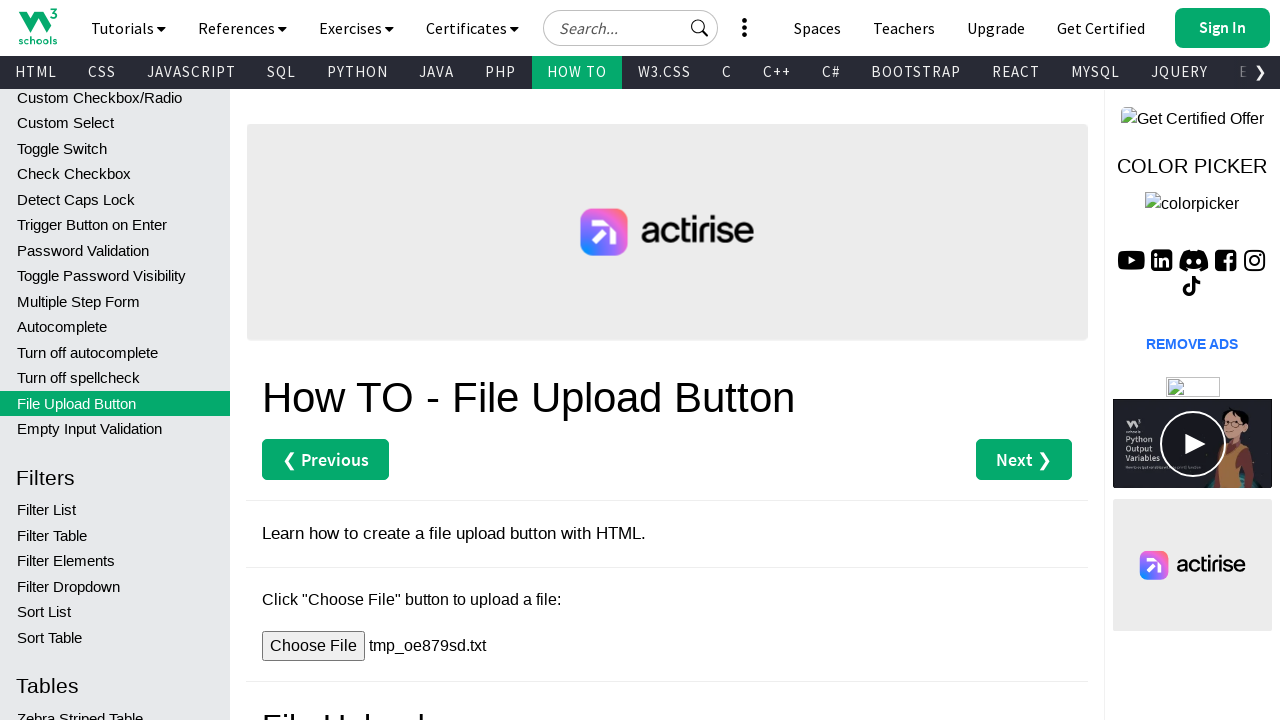

Waited 1 second to confirm upload processing
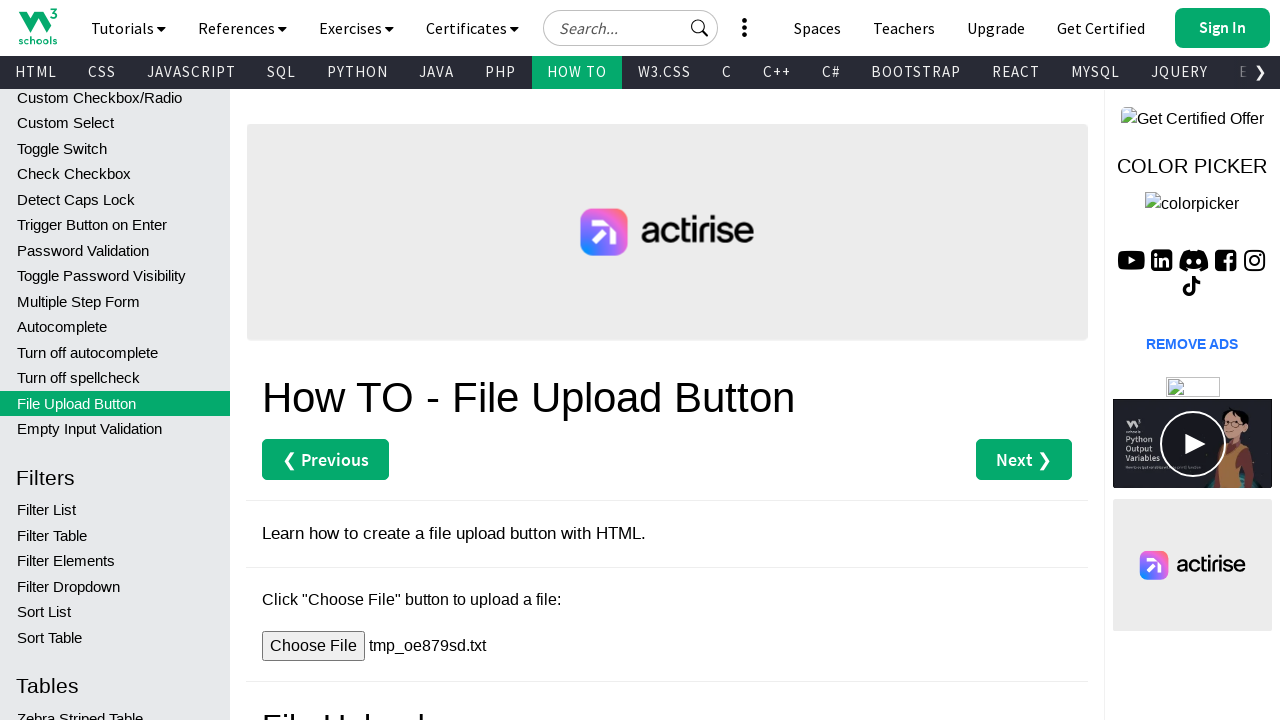

Cleaned up temporary test file
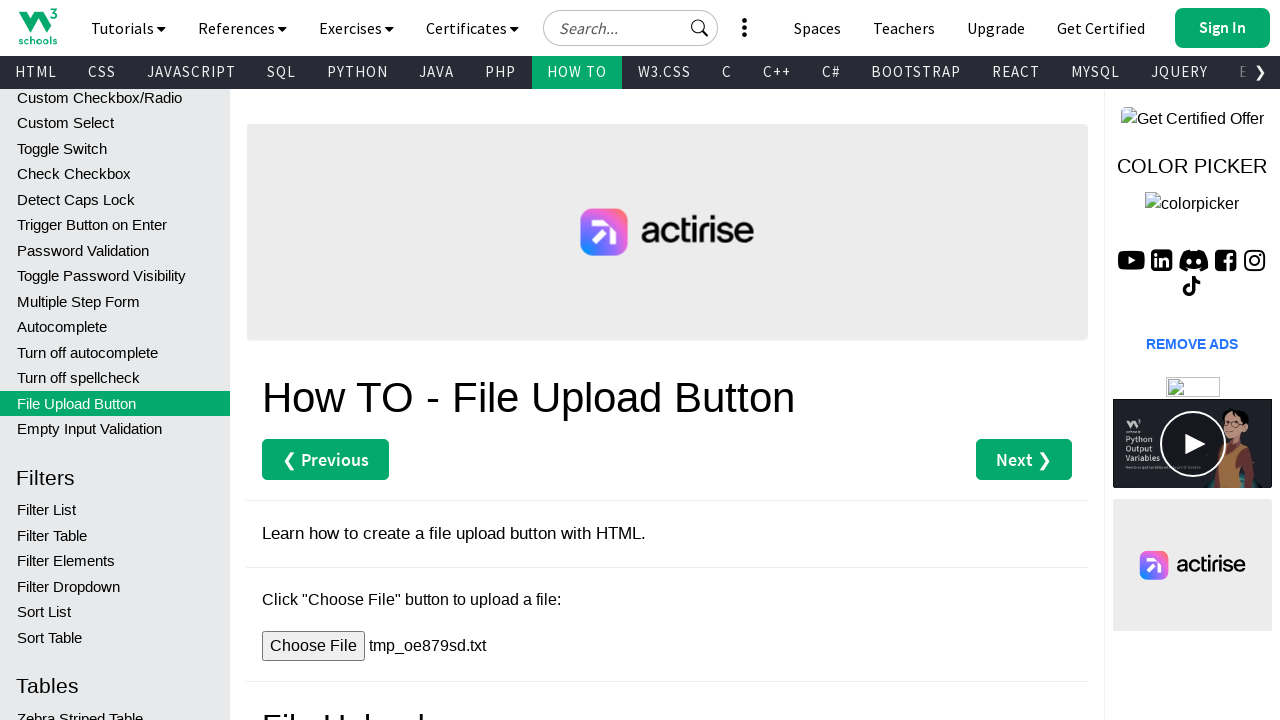

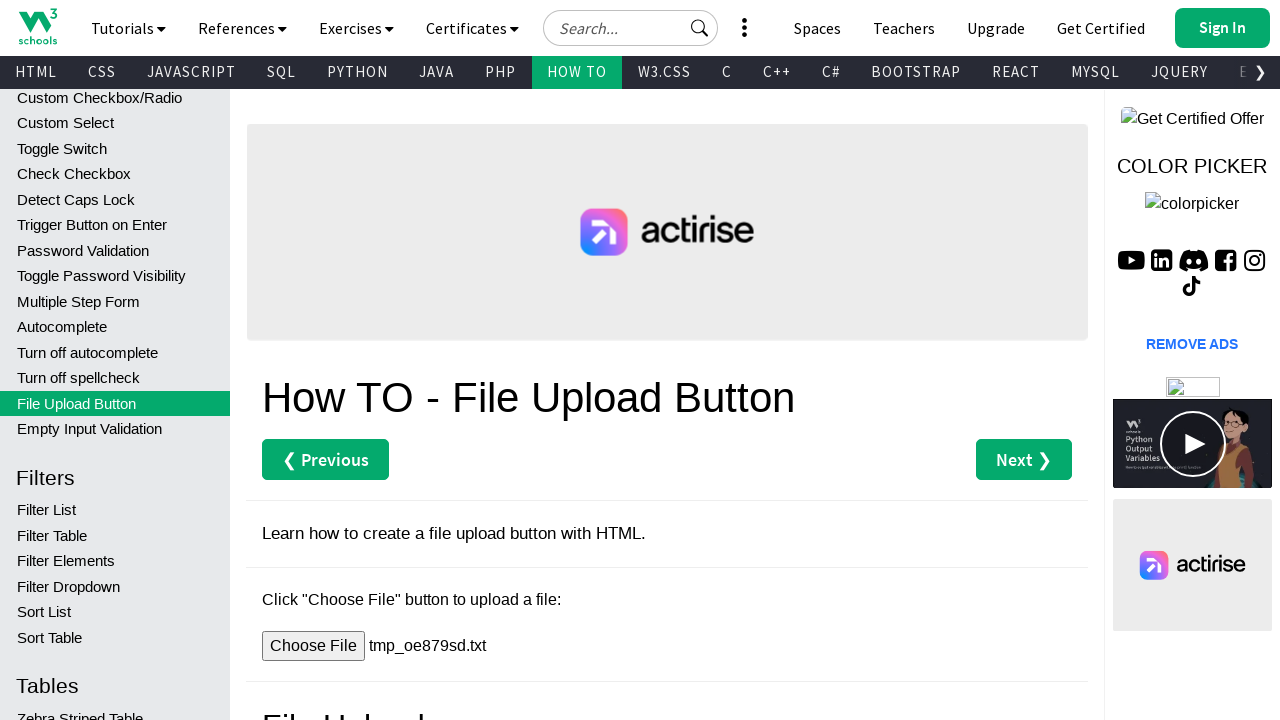